Demonstrates right-clicking on a form input field using context click action

Starting URL: https://artoftesting.com/sampleSiteForSelenium.html

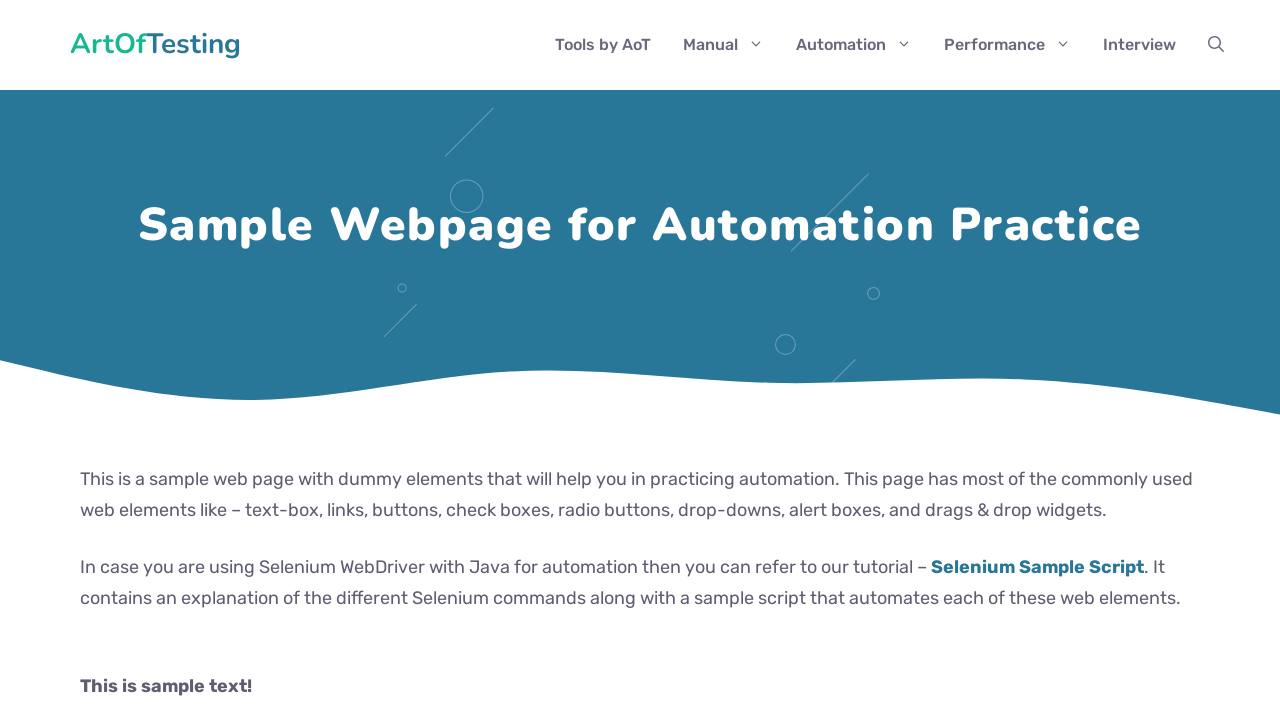

Located the first name input field
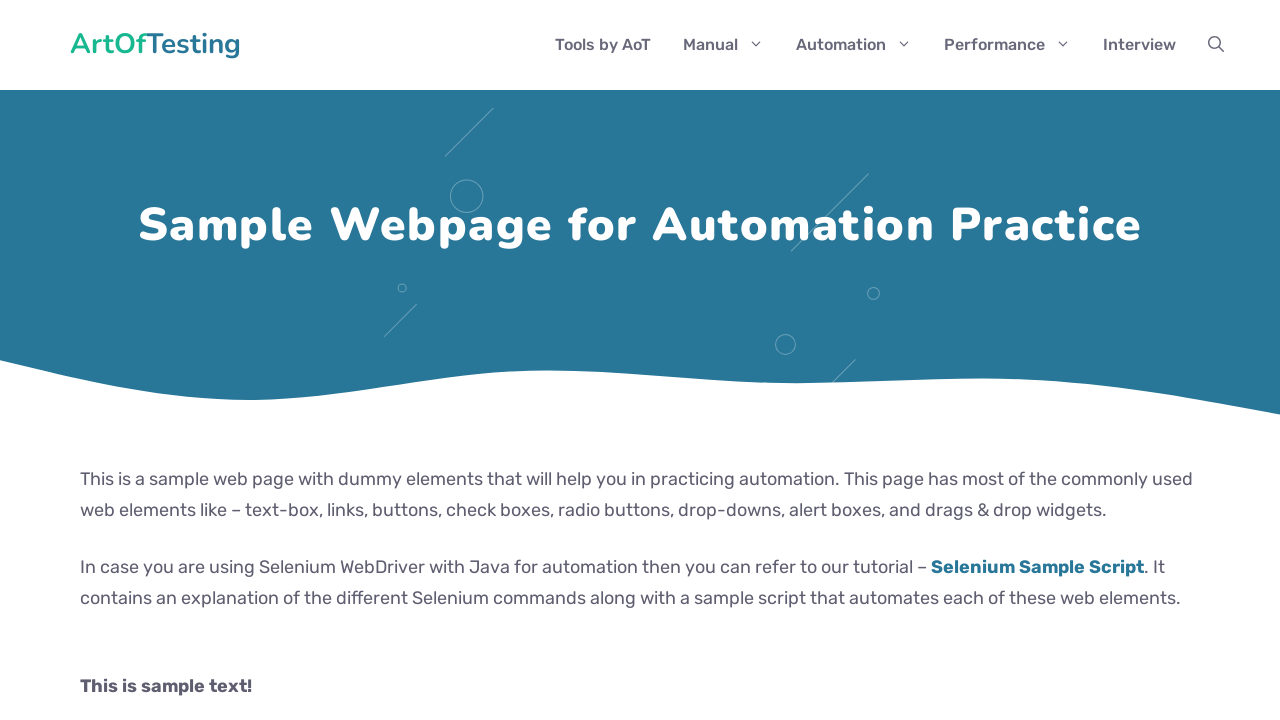

Right-clicked on the first name input field to open context menu at (292, 361) on input#fname
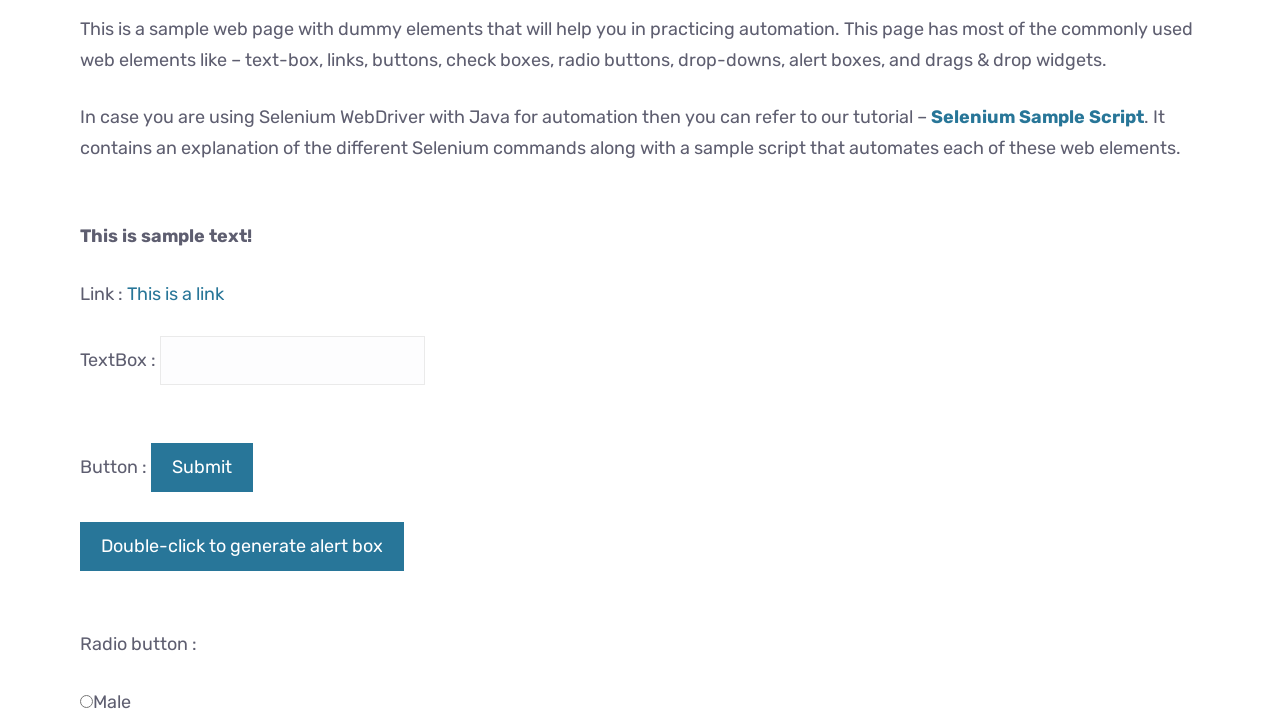

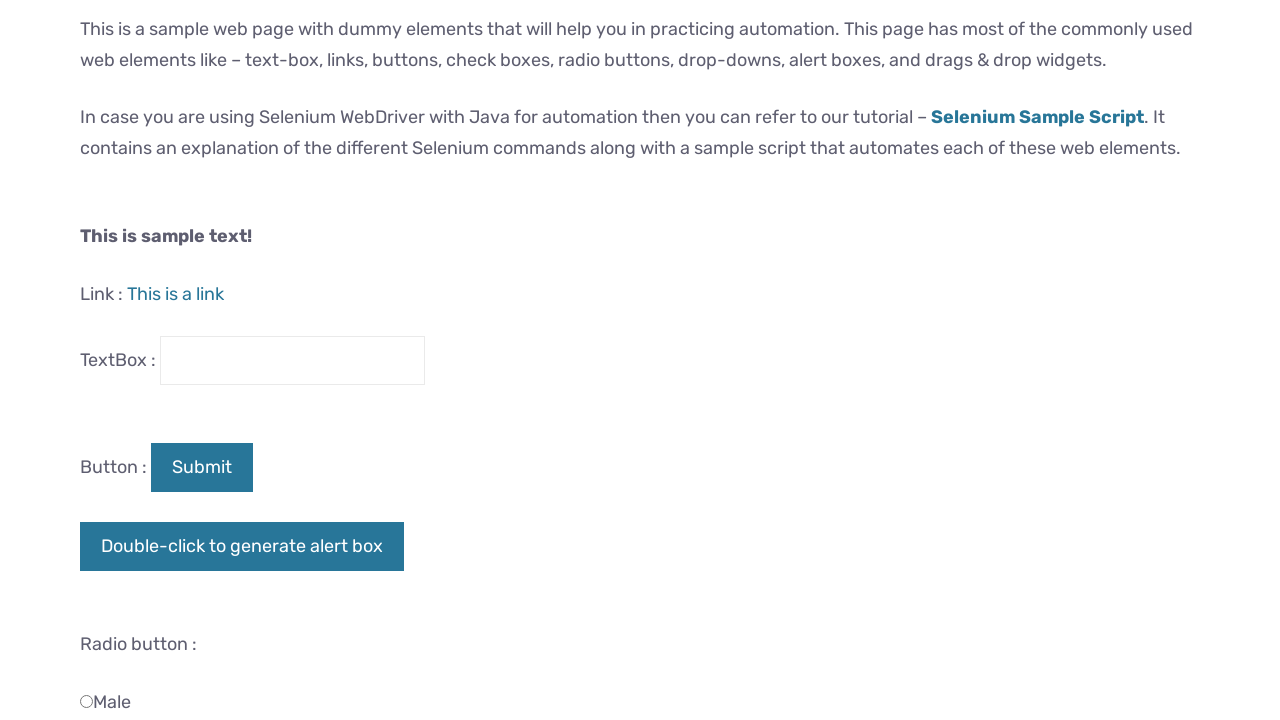